Tests file upload functionality on the Plupload demo page by uploading a file using the file input element

Starting URL: https://www.plupload.com/examples/

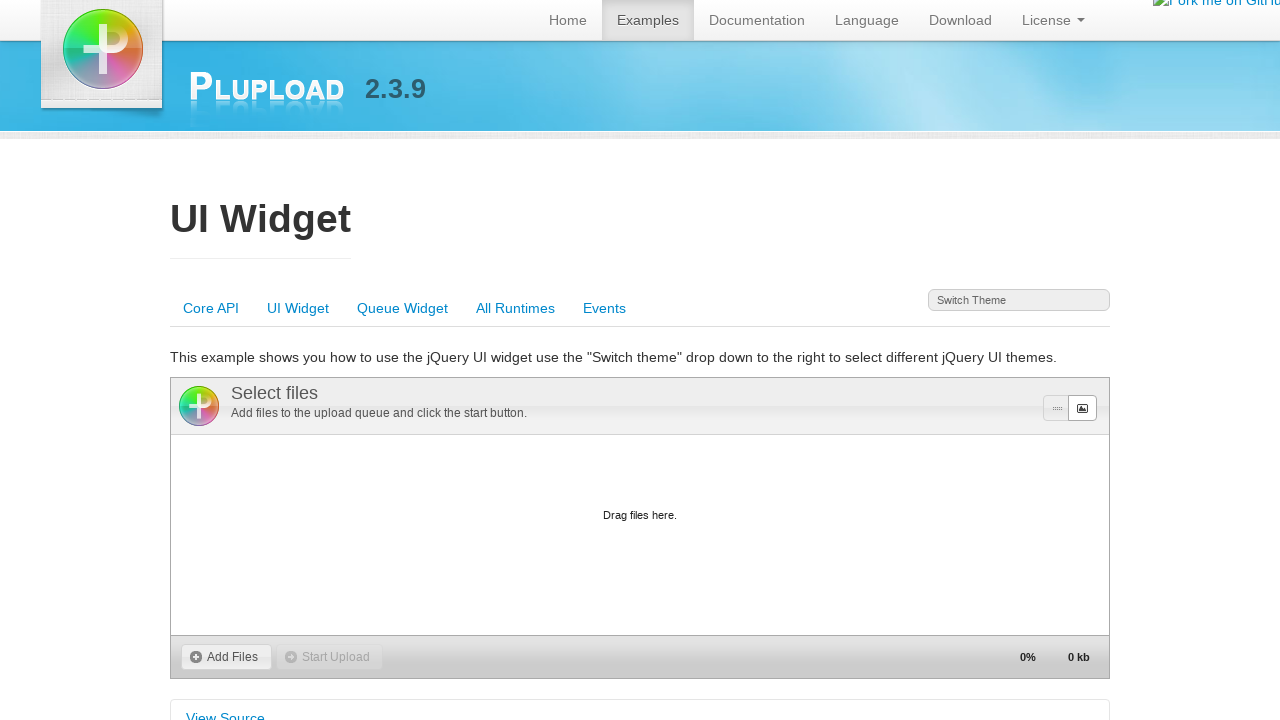

Waited for uploader element to be ready
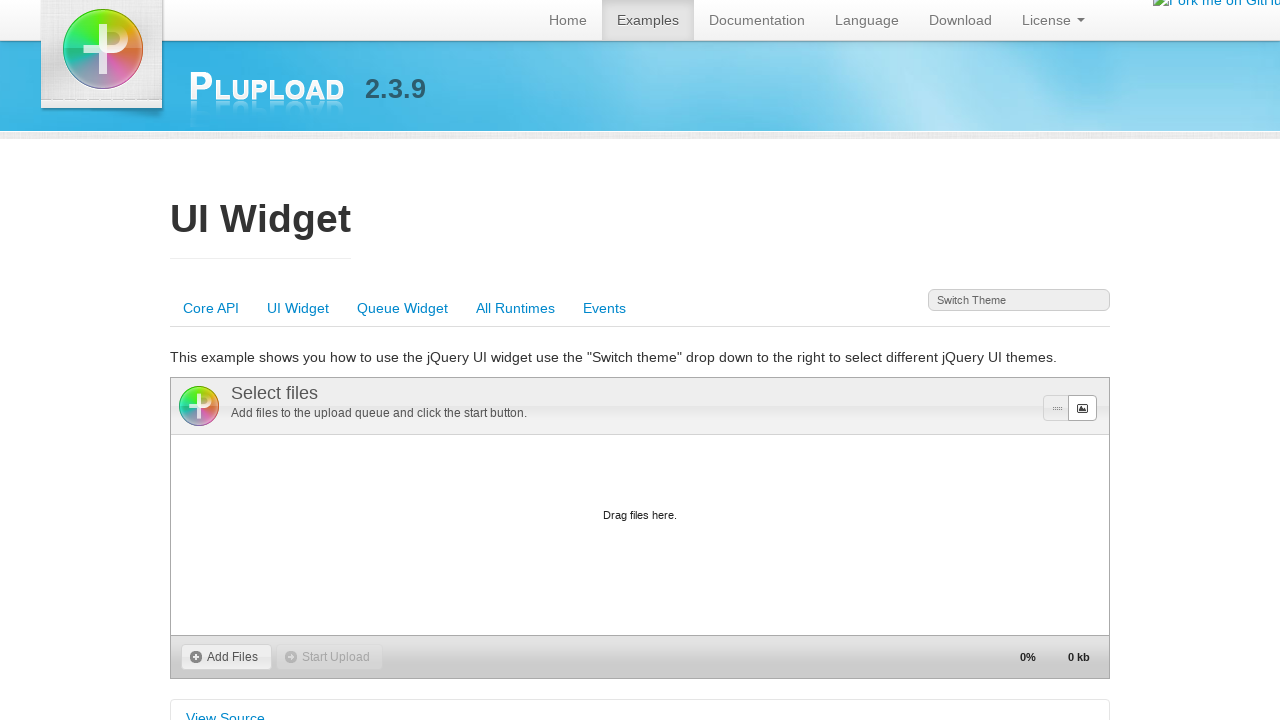

Located the hidden file input element
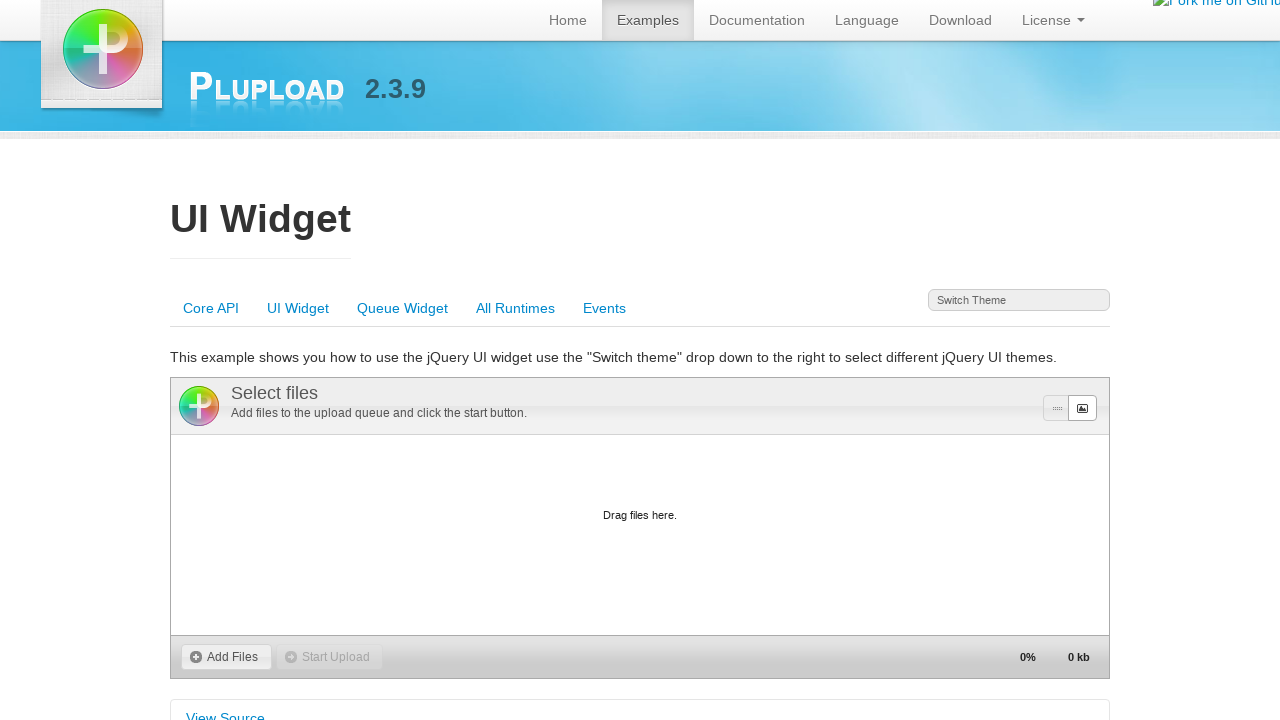

Uploaded test PNG file through file input element
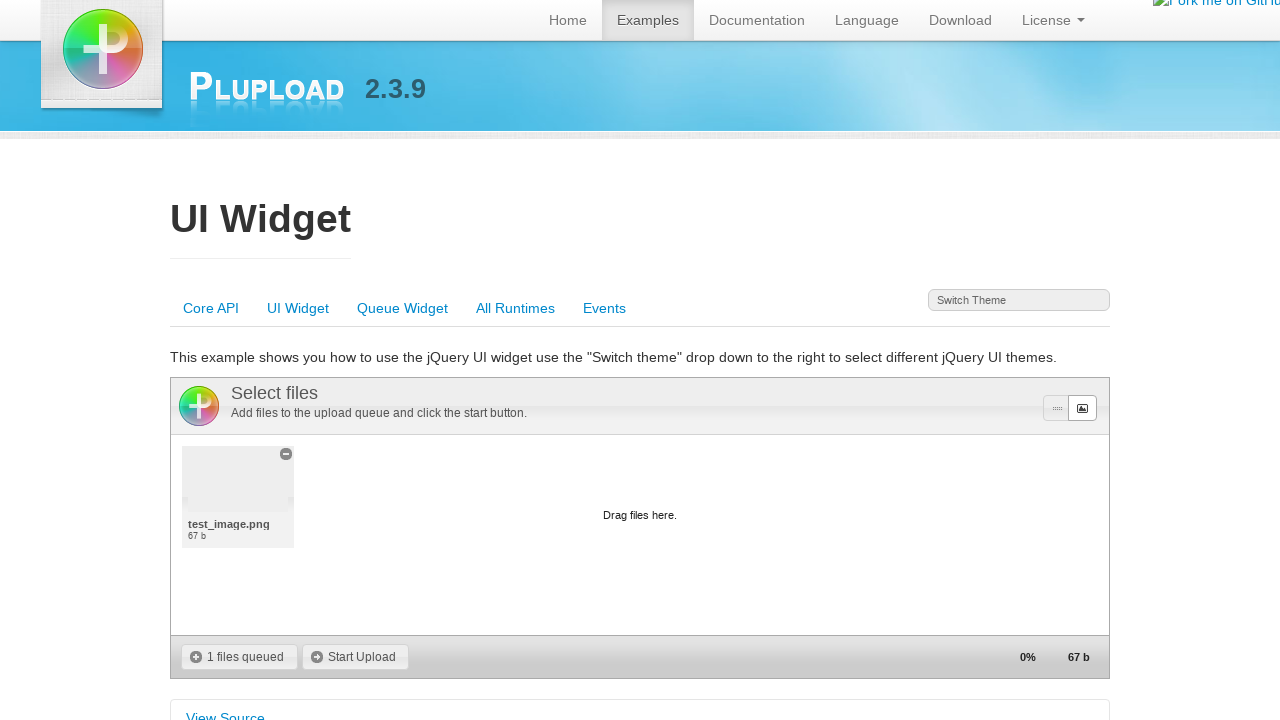

Waited 2 seconds for upload processing to complete
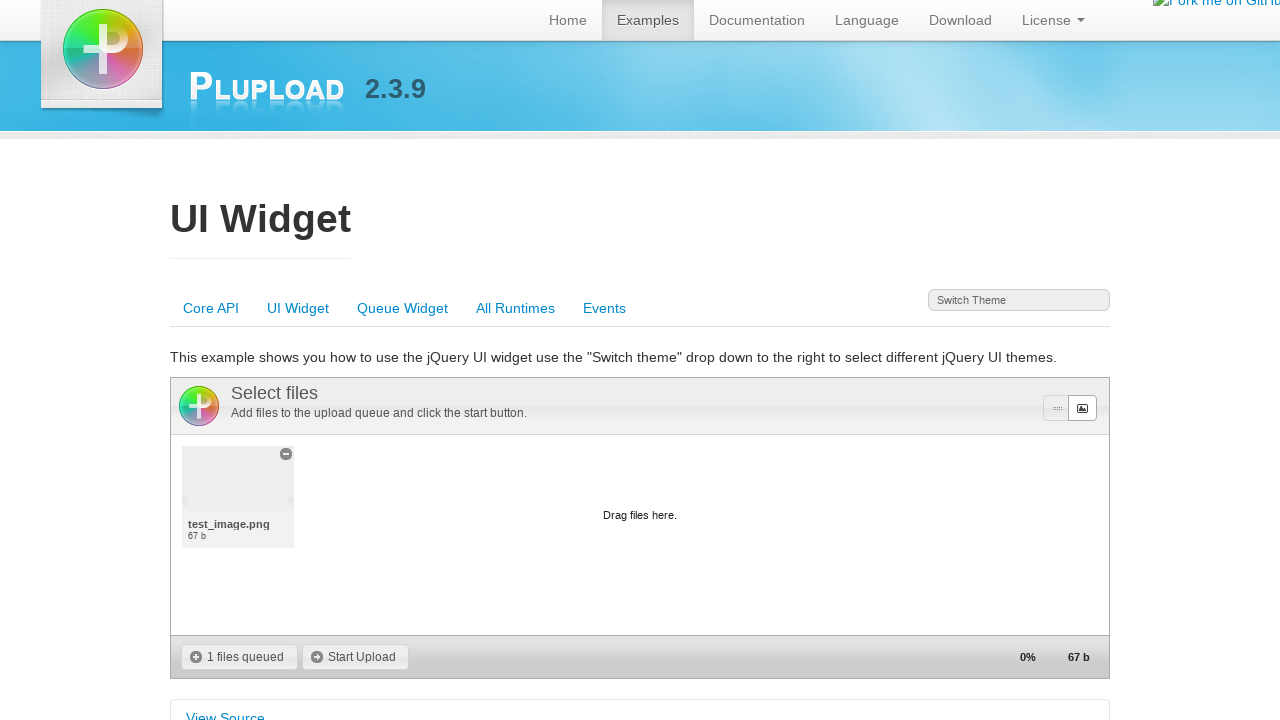

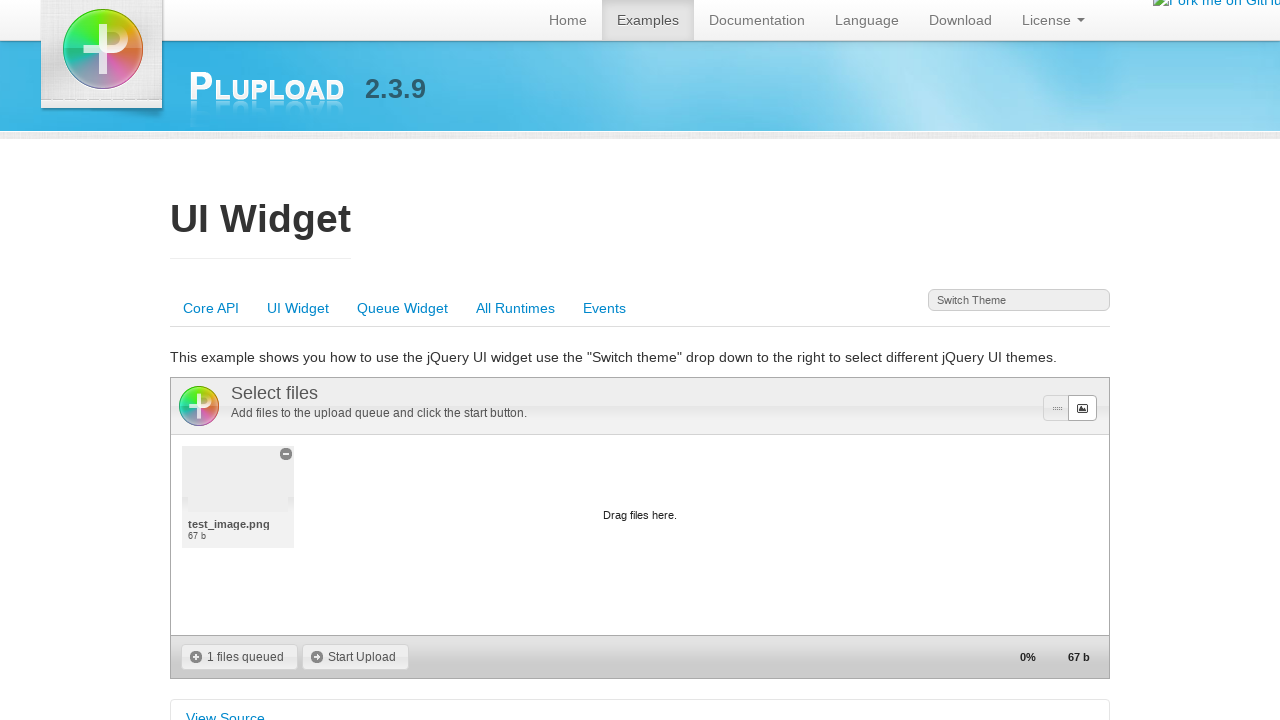